Tests sending keyboard keys to a specific element by pressing the SPACE key on an input field and verifying the key press is detected and displayed

Starting URL: http://the-internet.herokuapp.com/key_presses

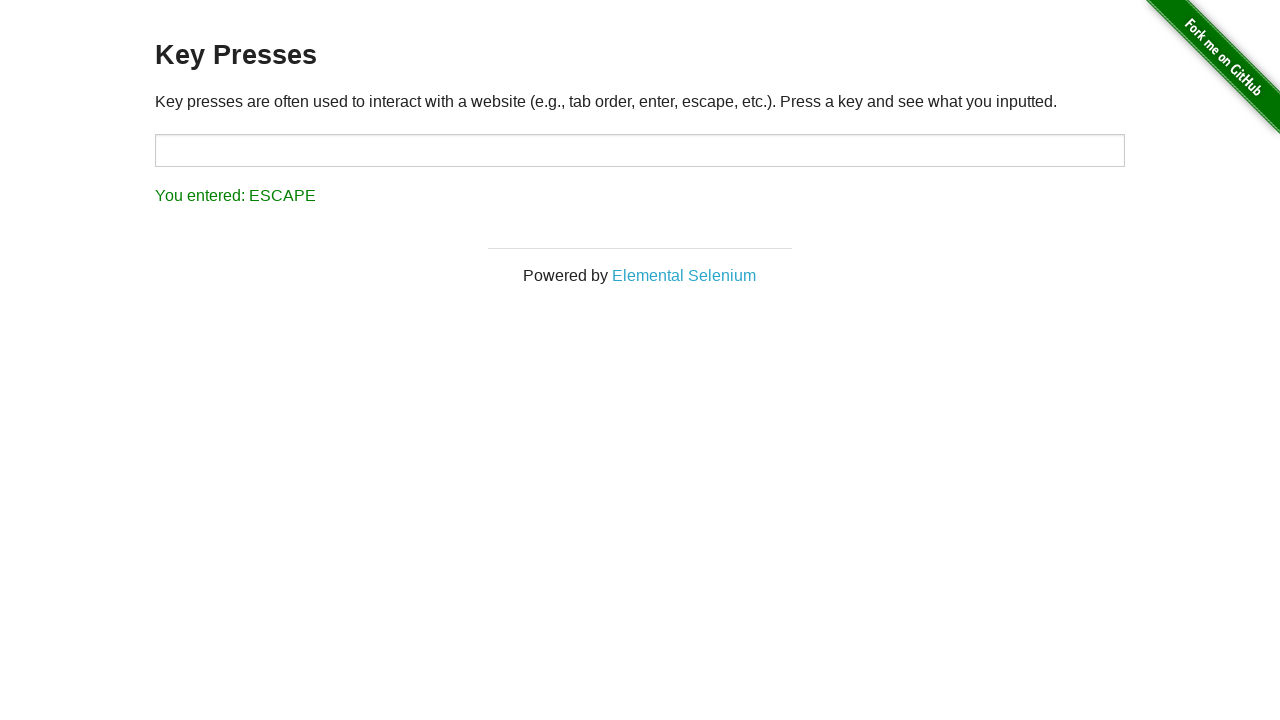

Pressed SPACE key on target input element on #target
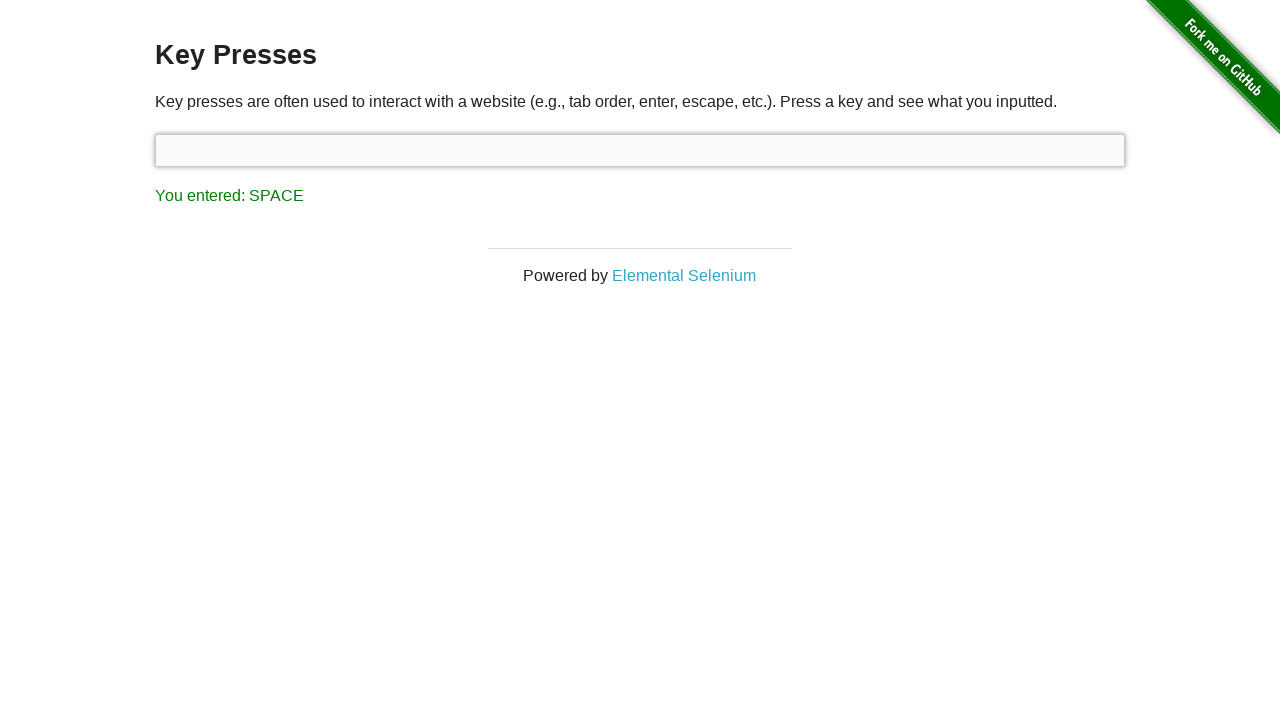

Result element loaded after key press
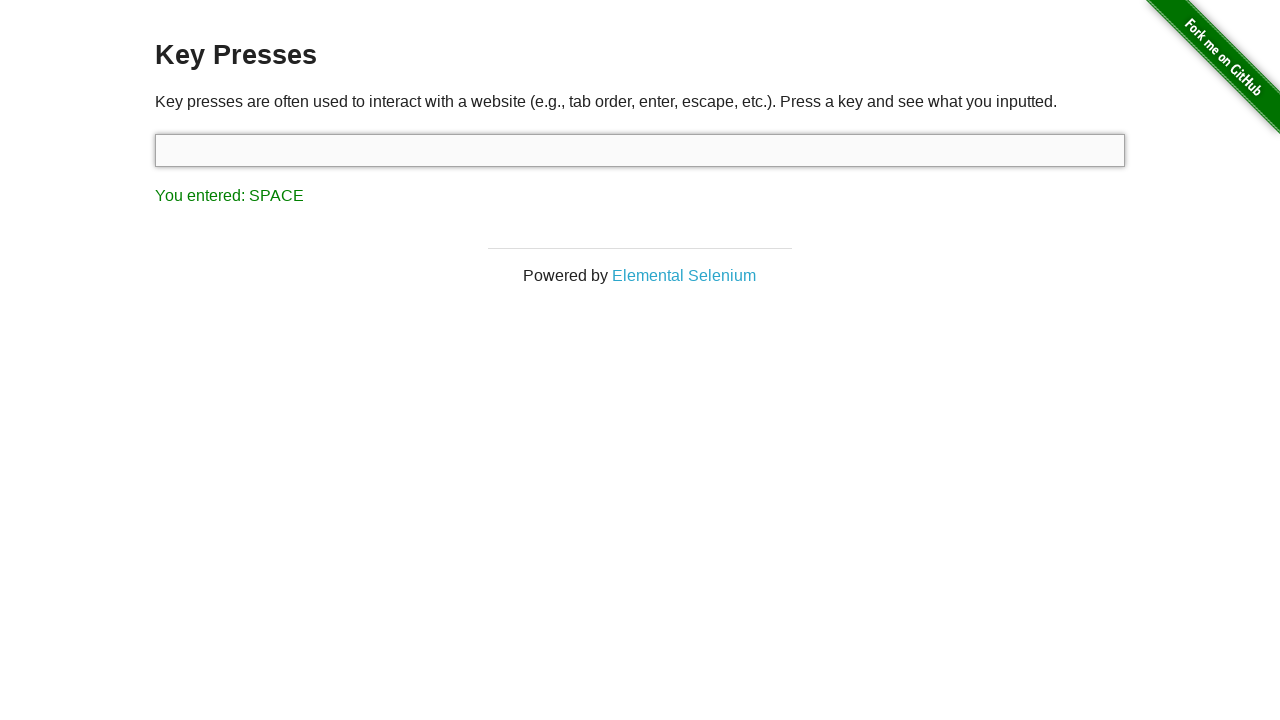

Retrieved result text content
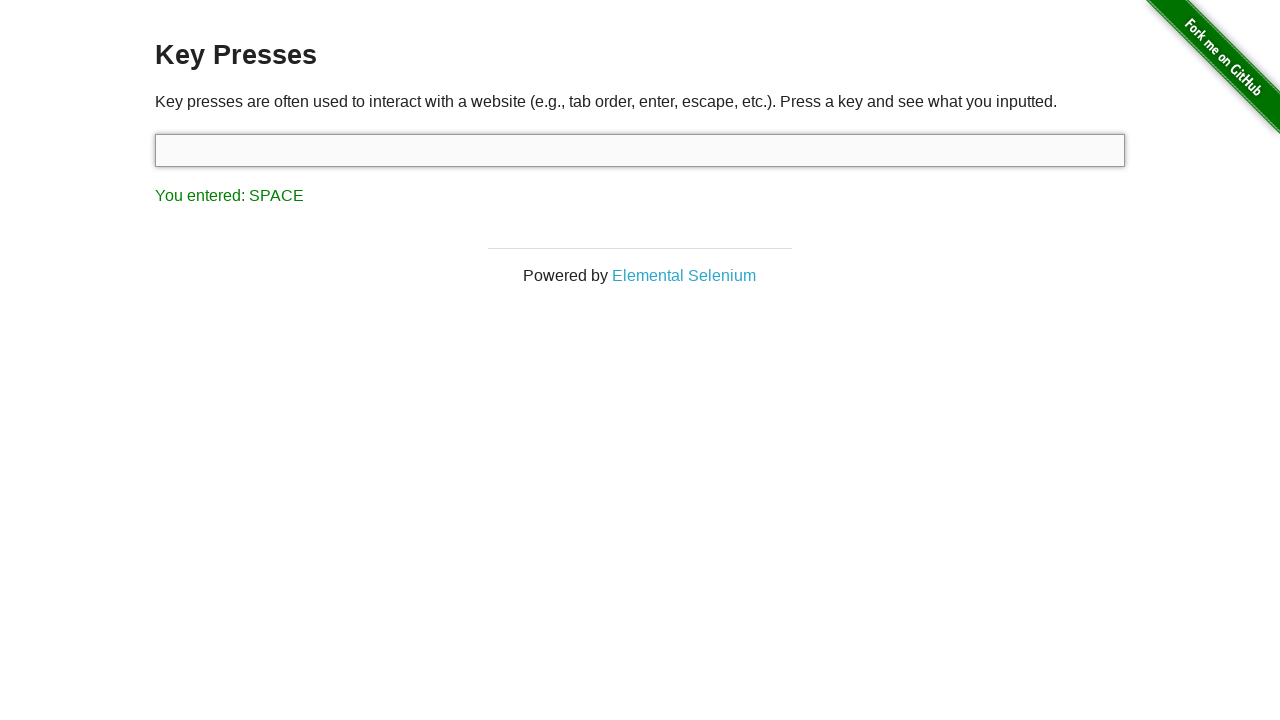

Verified that result text correctly shows 'You entered: SPACE'
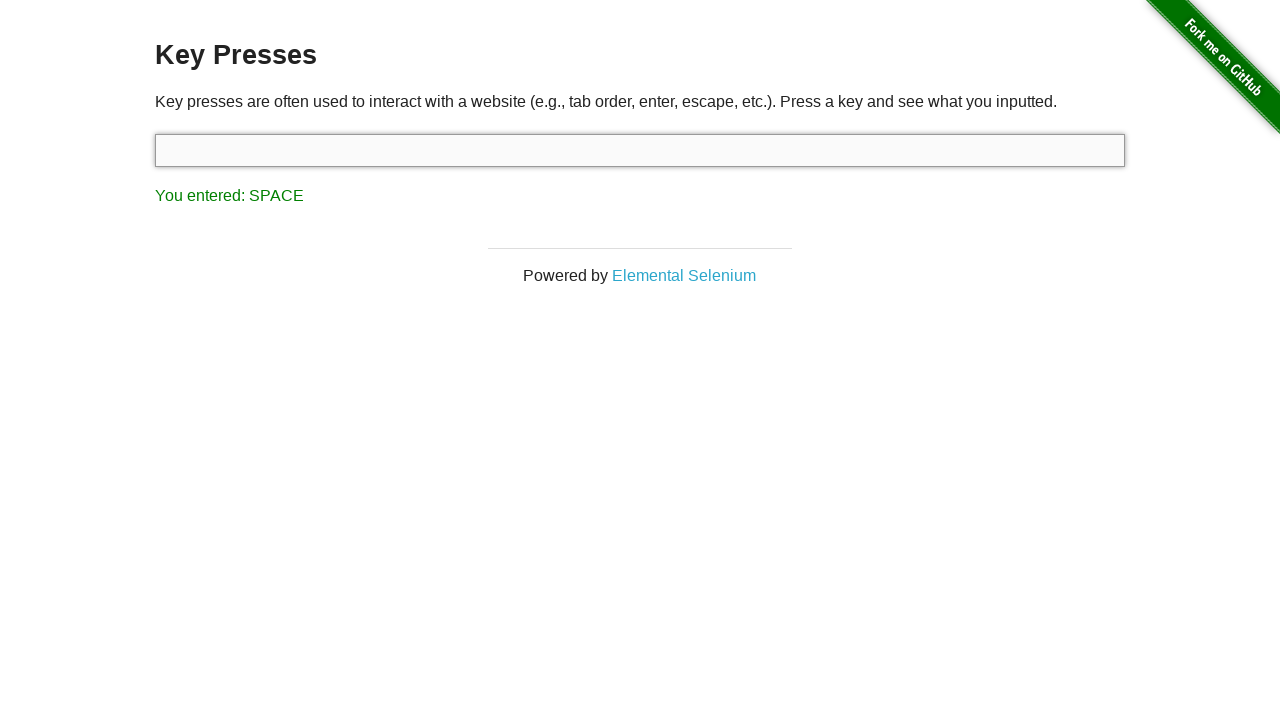

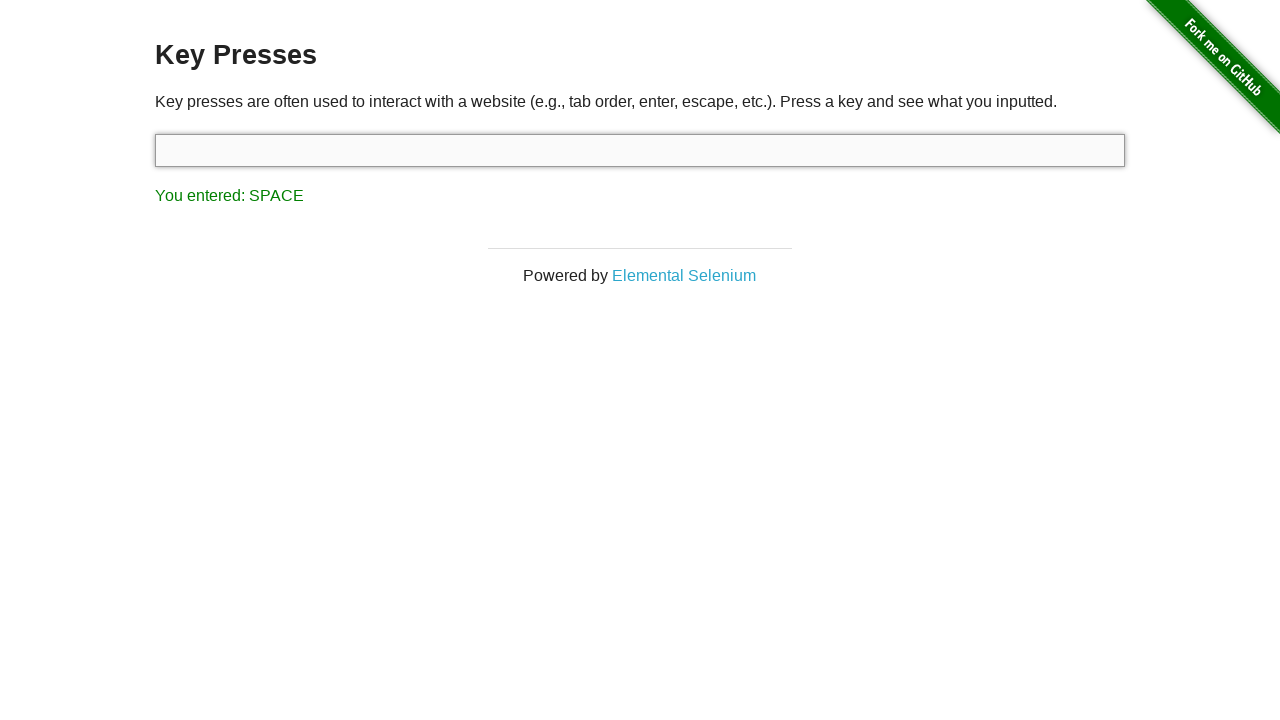